Tests hover functionality by hovering over three images and verifying that the corresponding user name text becomes visible for each image.

Starting URL: https://practice.cydeo.com/hovers

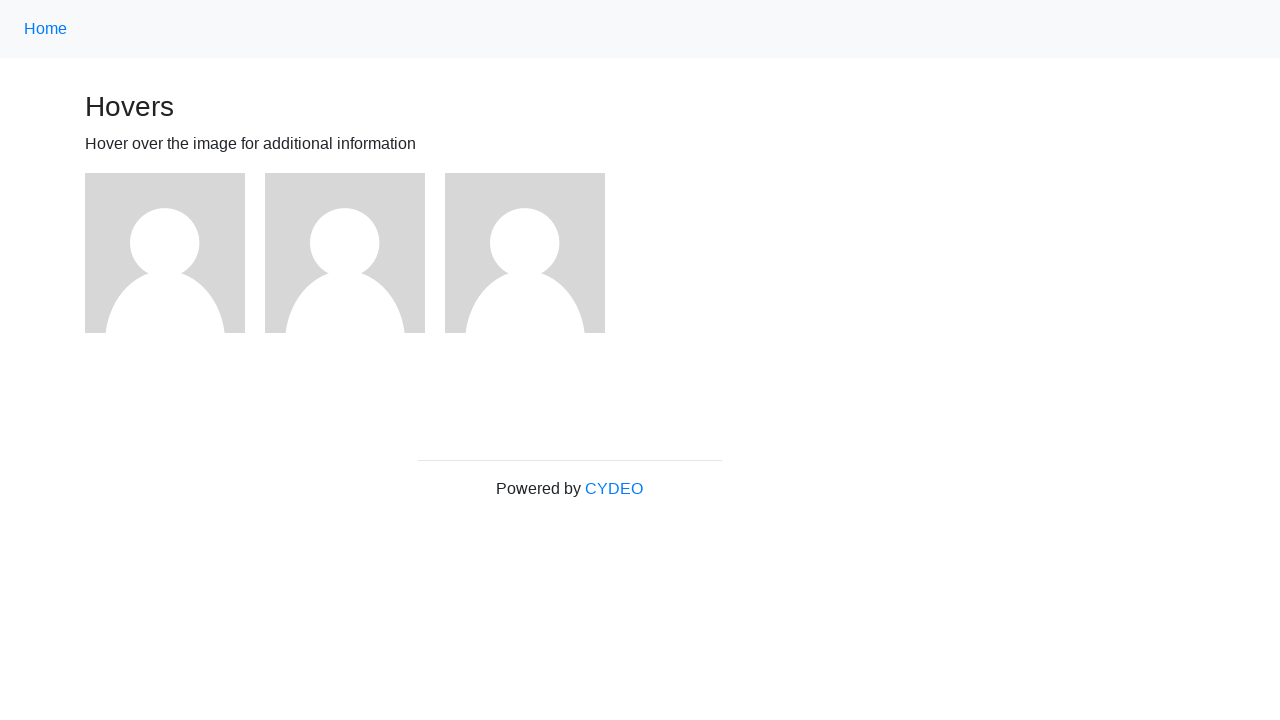

Located first image element
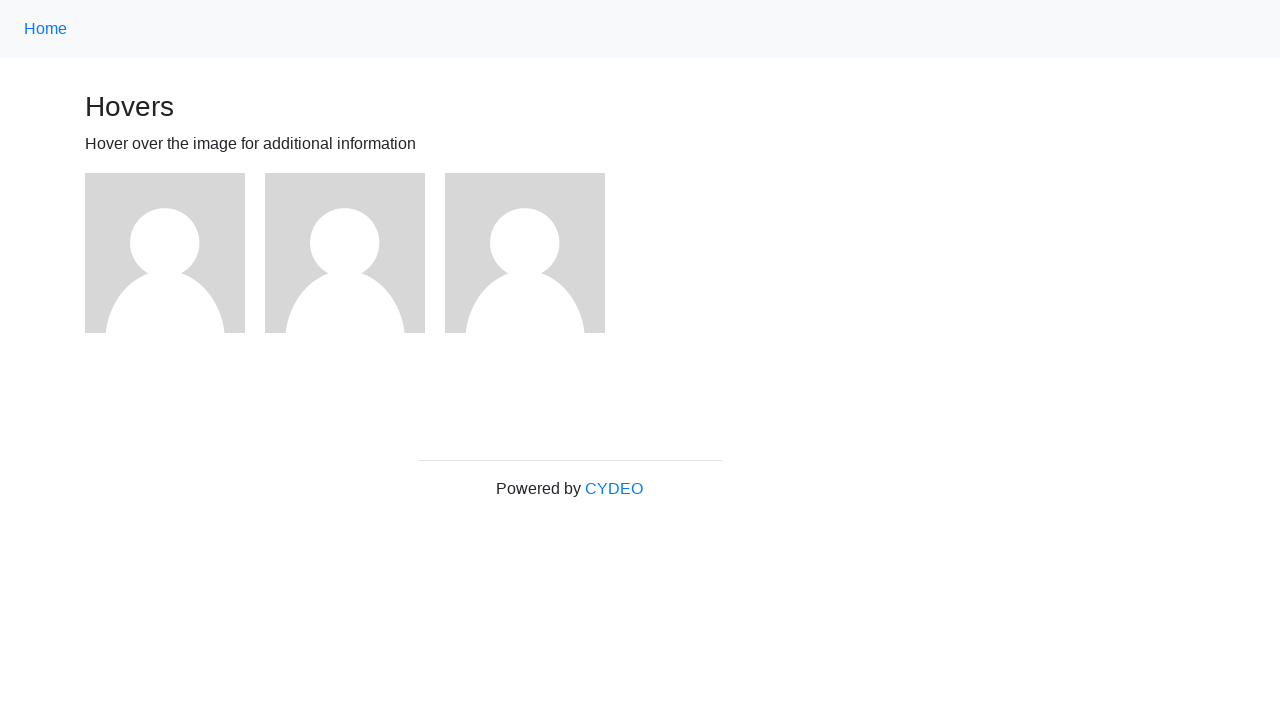

Located second image element
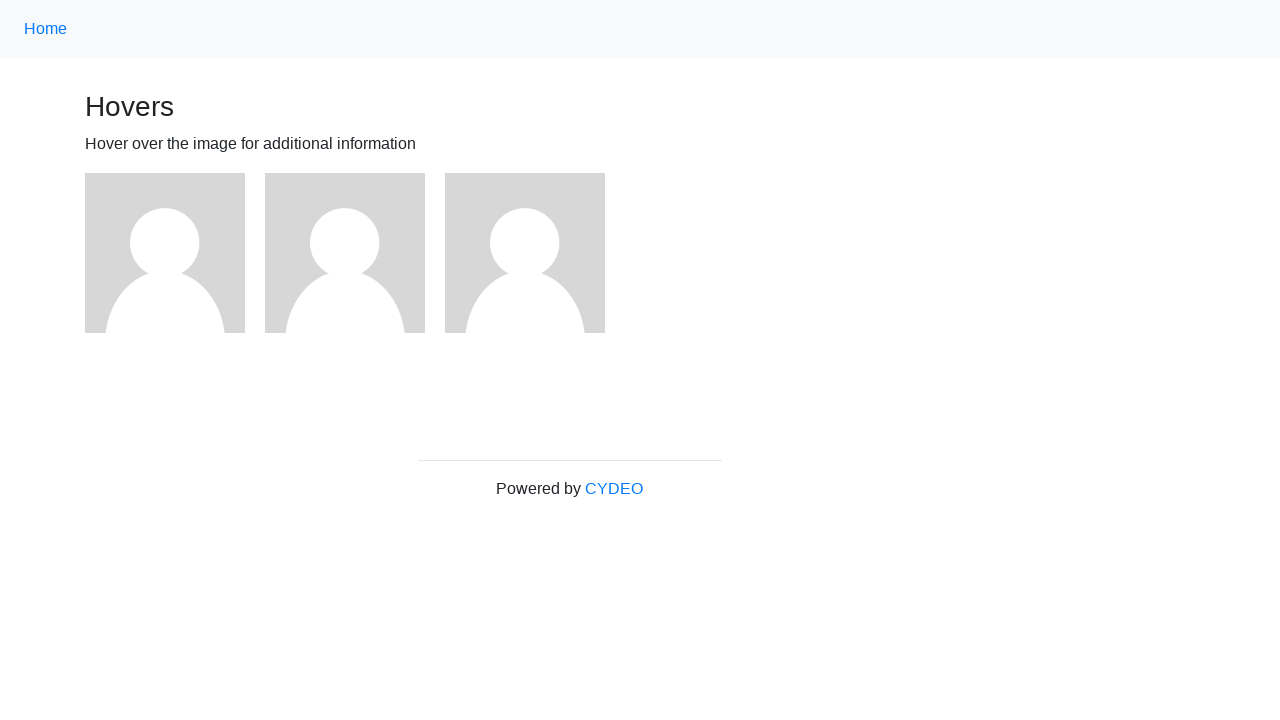

Located third image element
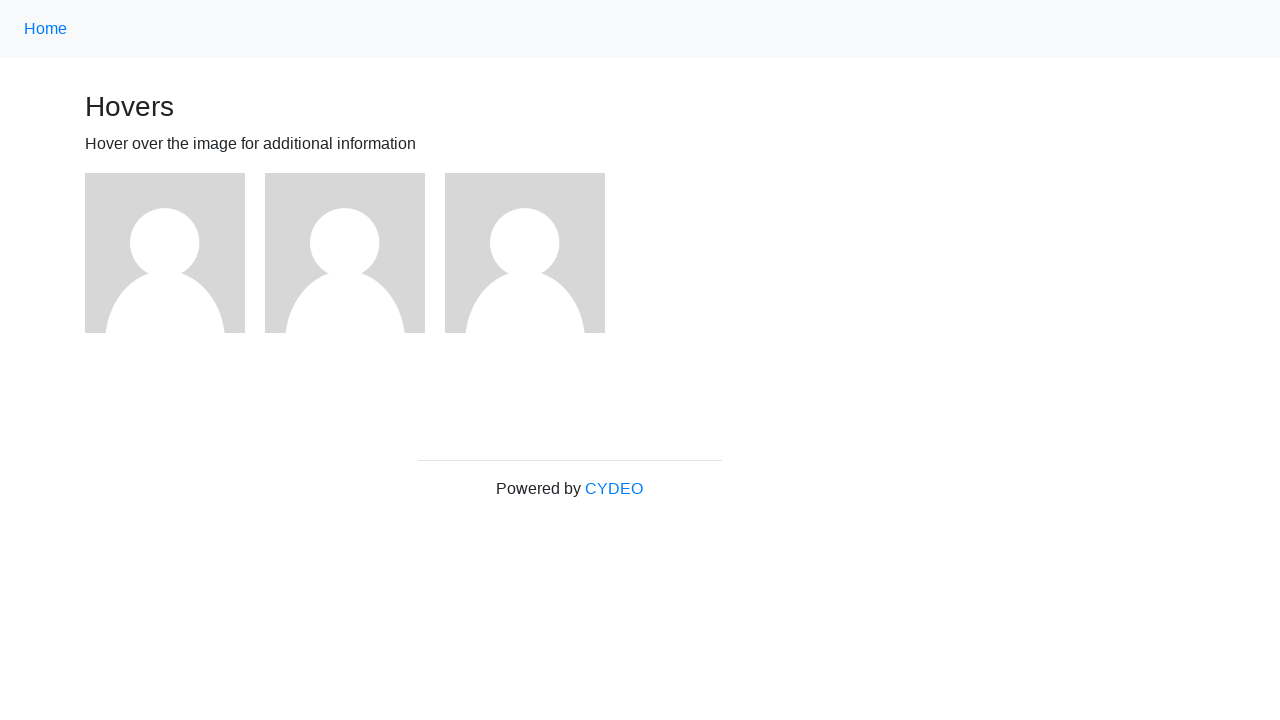

Located user1 name text element
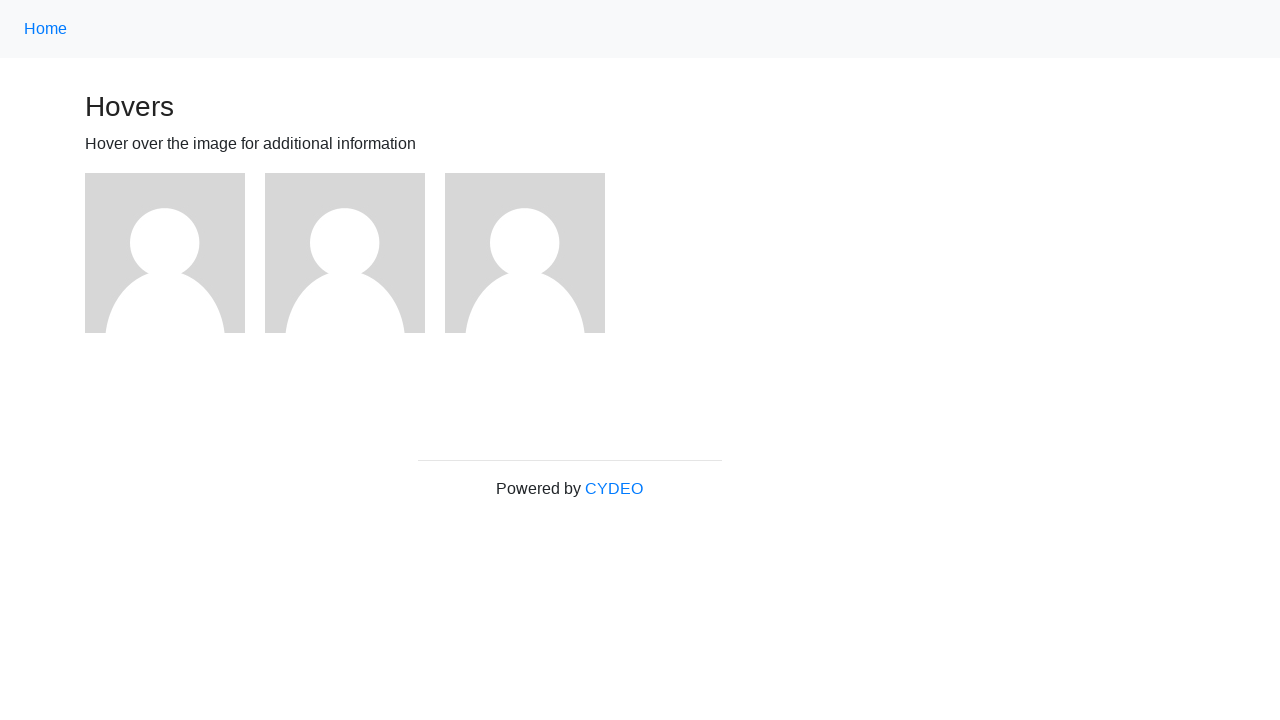

Located user2 name text element
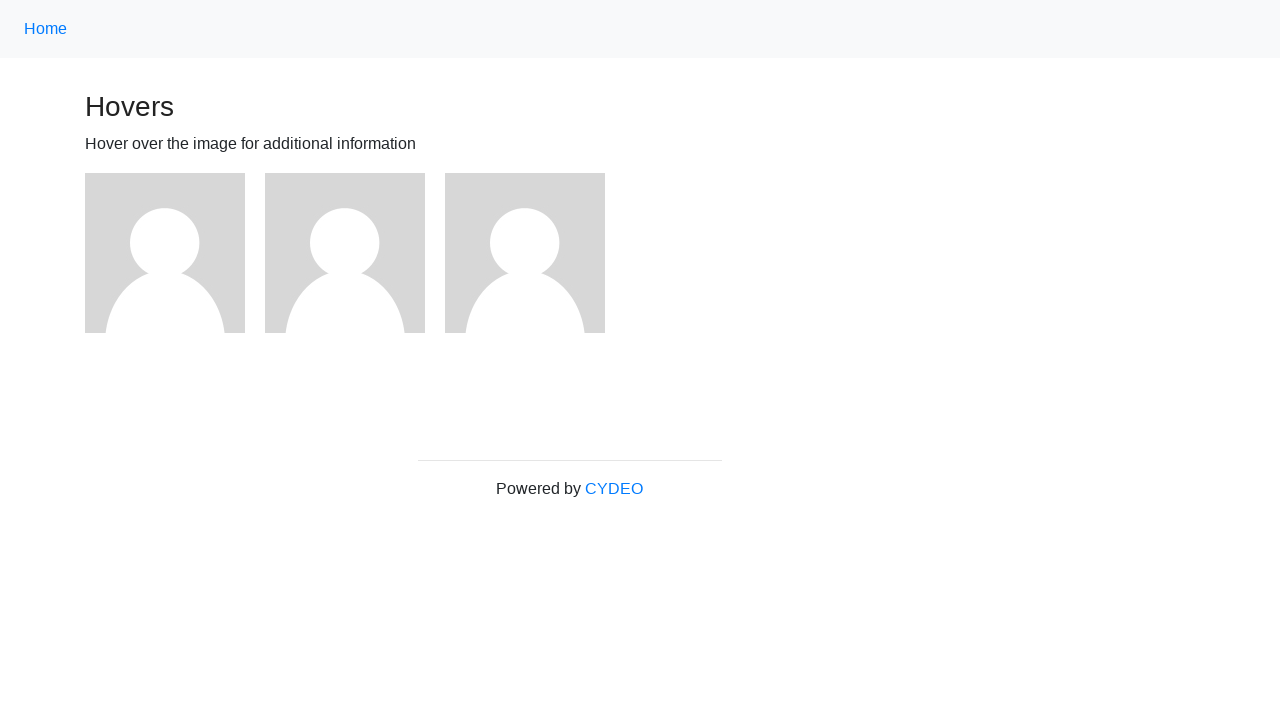

Located user3 name text element
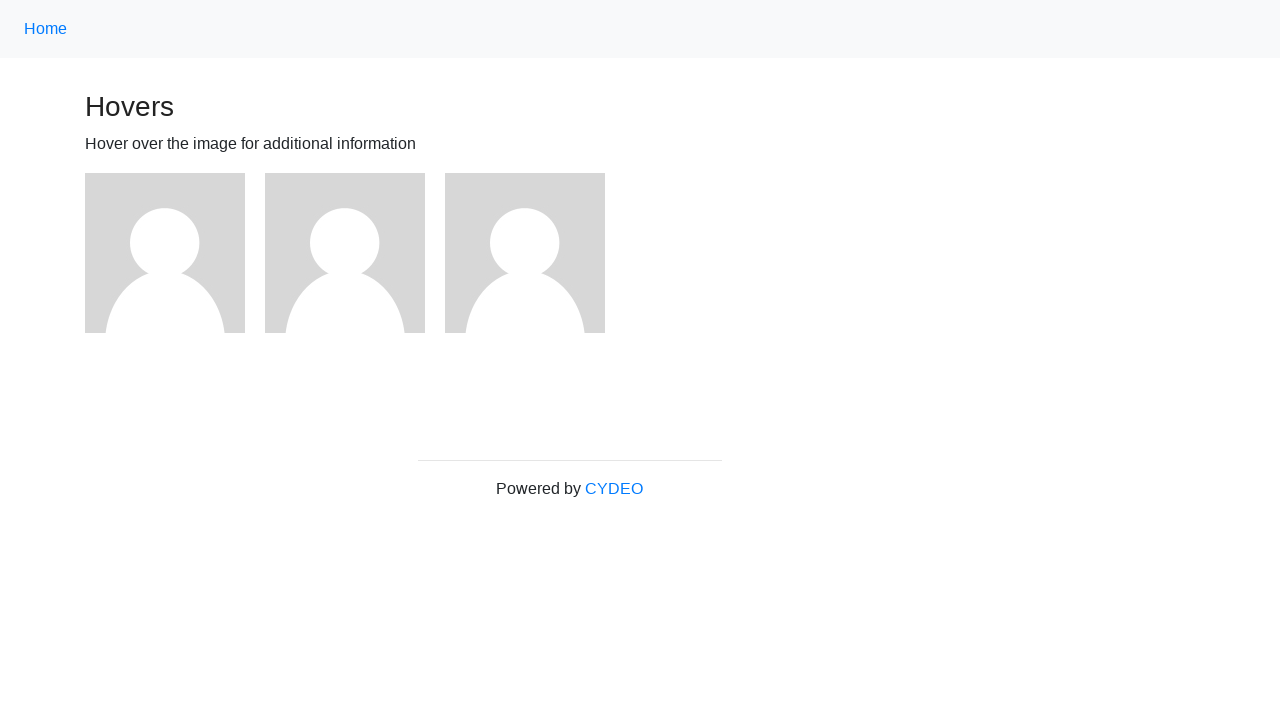

Hovered over first image at (165, 253) on (//img)[1]
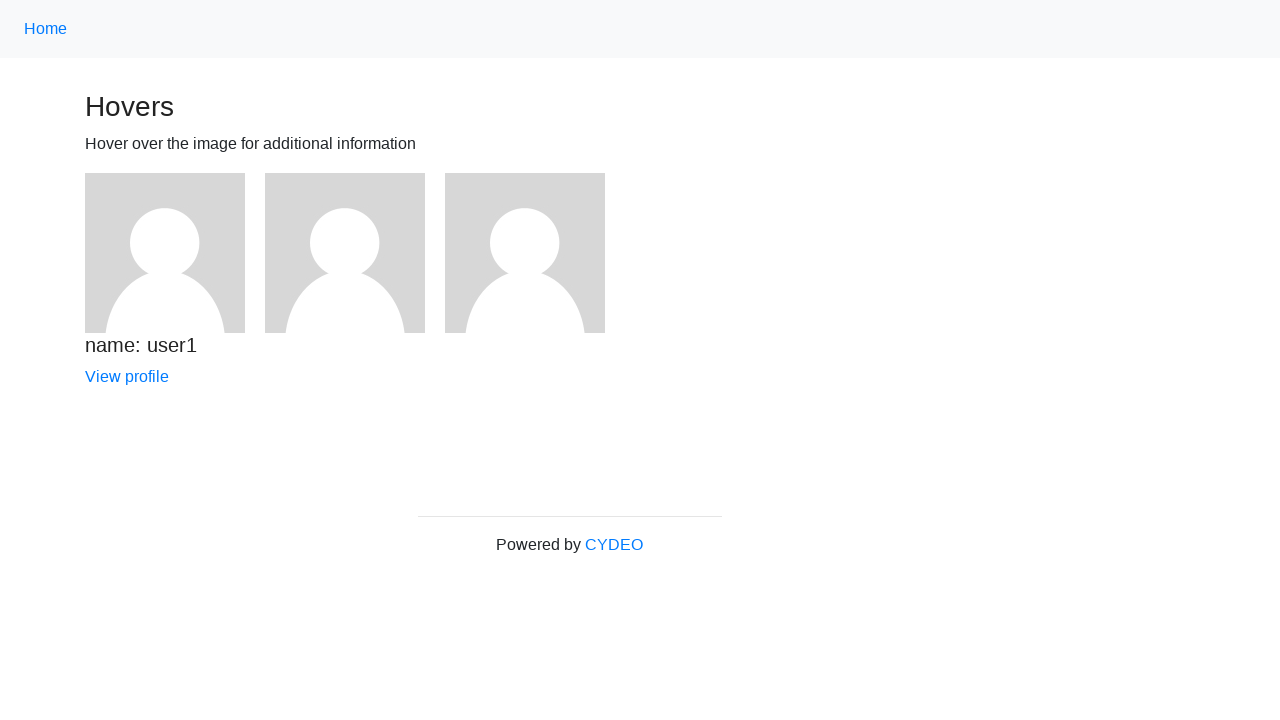

Verified user1 name is visible after hovering over first image
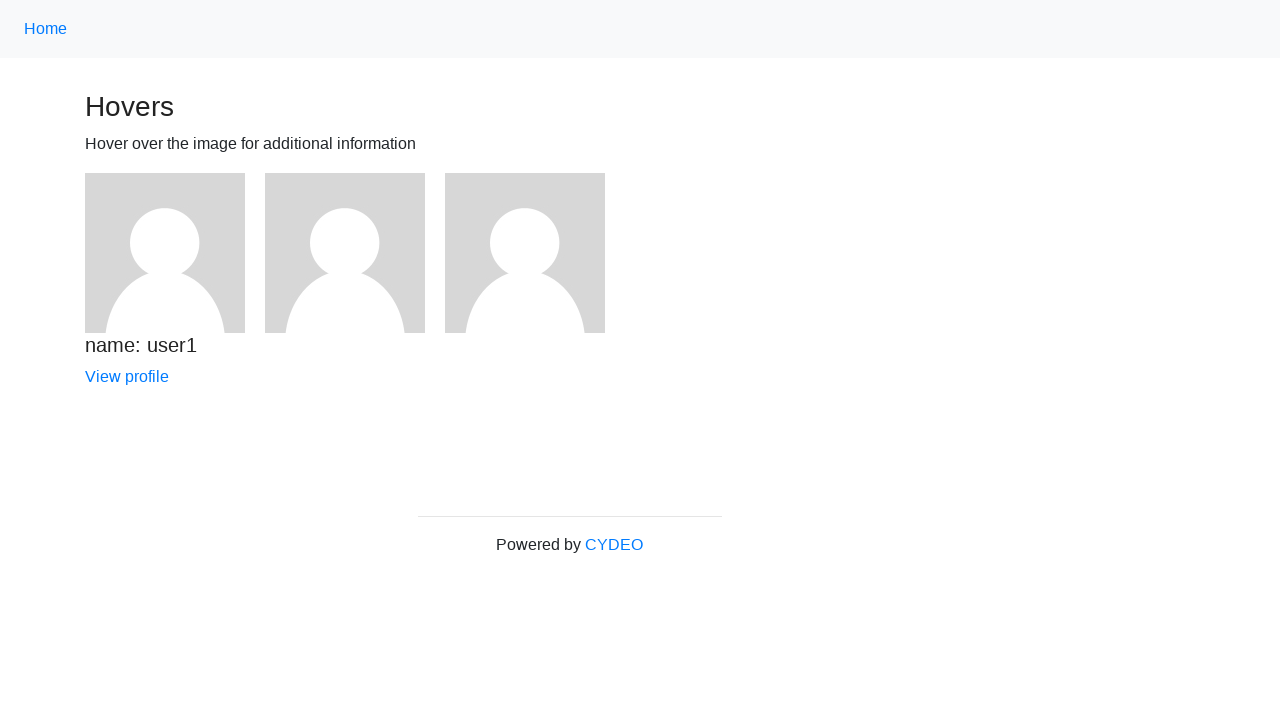

Hovered over second image at (345, 253) on (//img)[2]
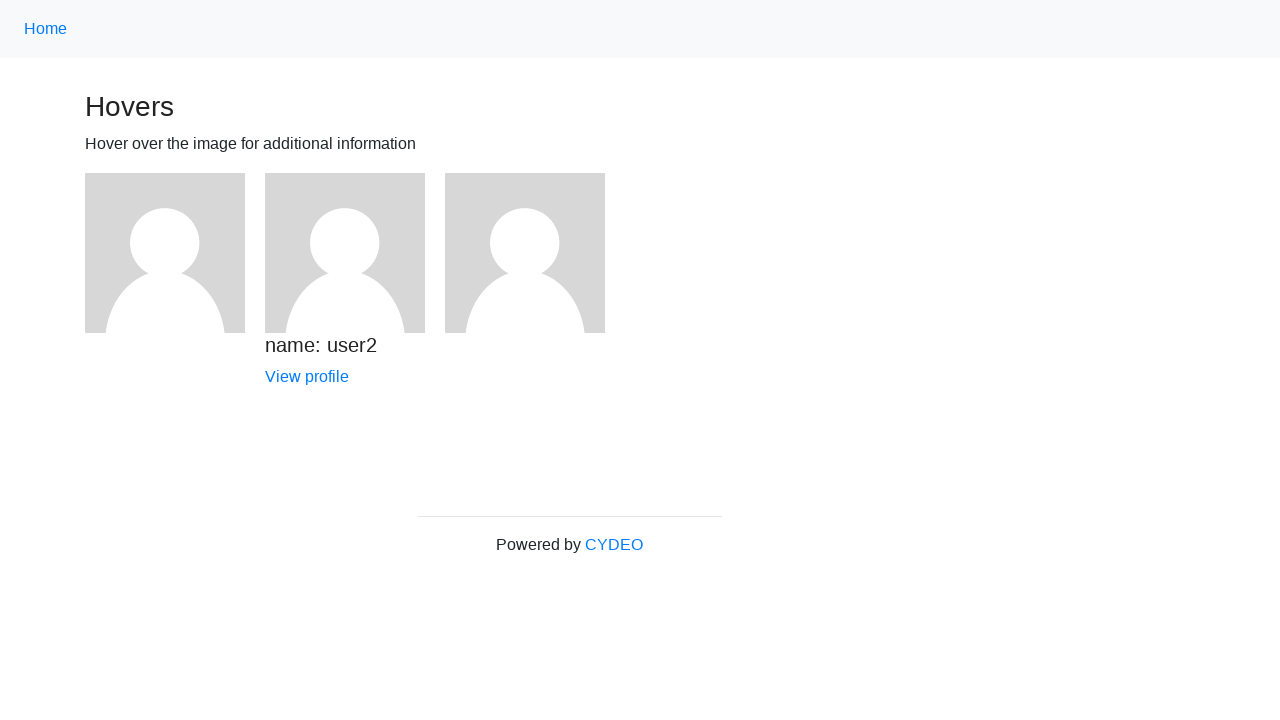

Verified user2 name is visible after hovering over second image
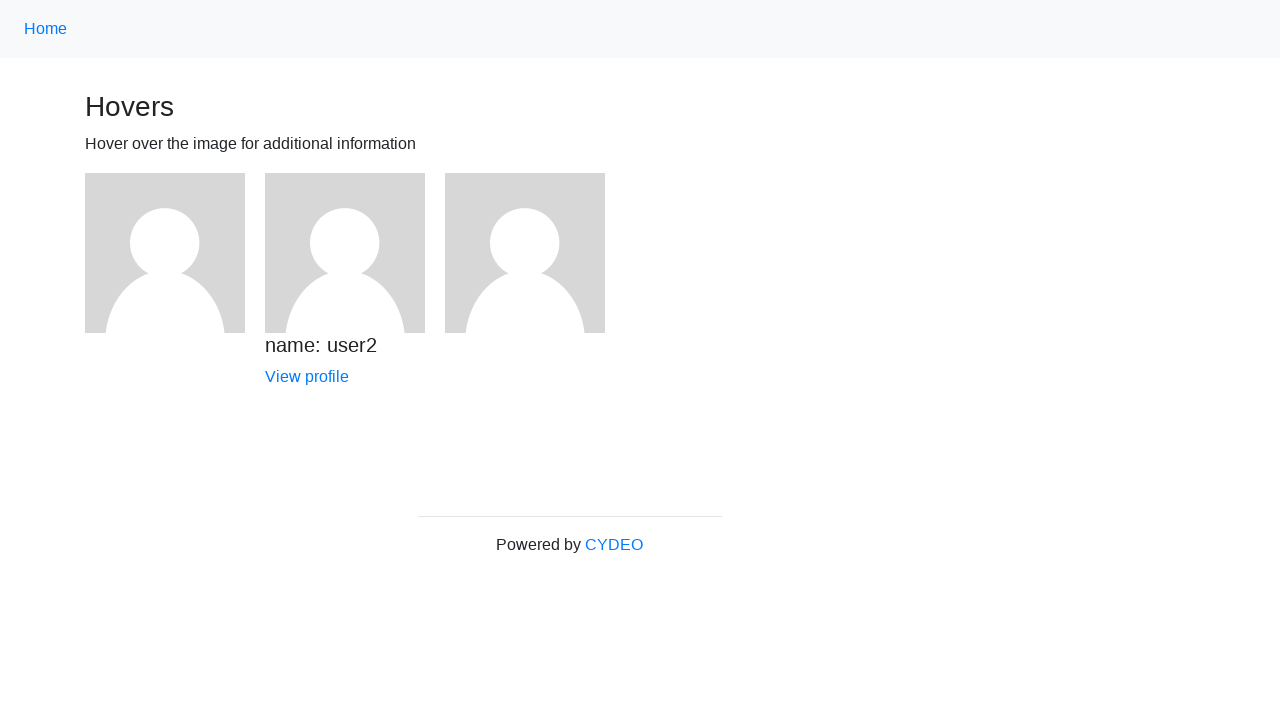

Hovered over third image at (525, 253) on (//img)[3]
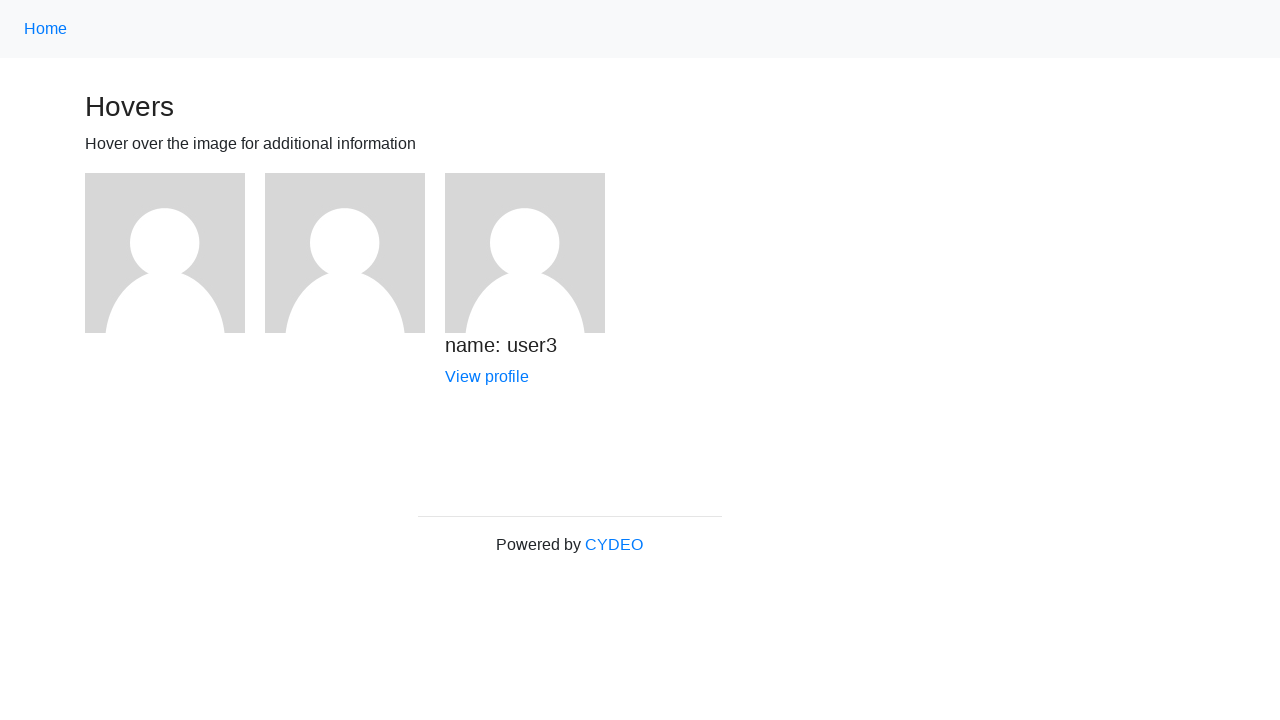

Verified user3 name is visible after hovering over third image
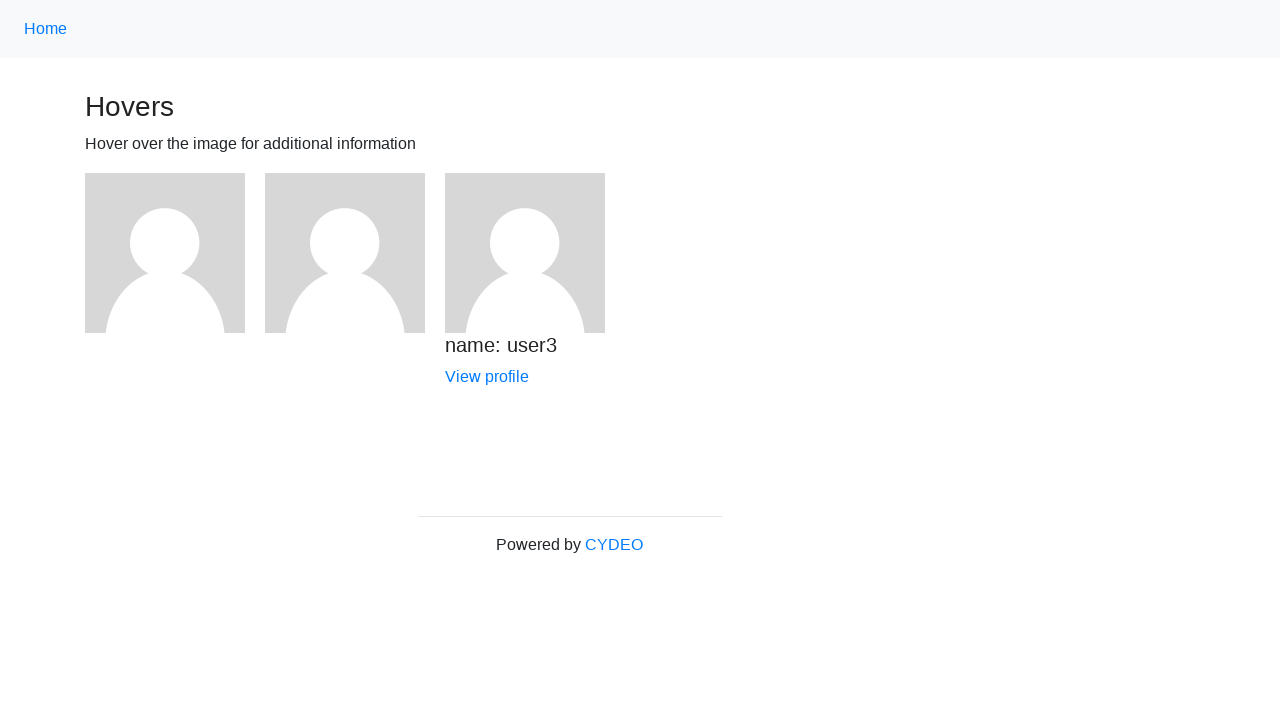

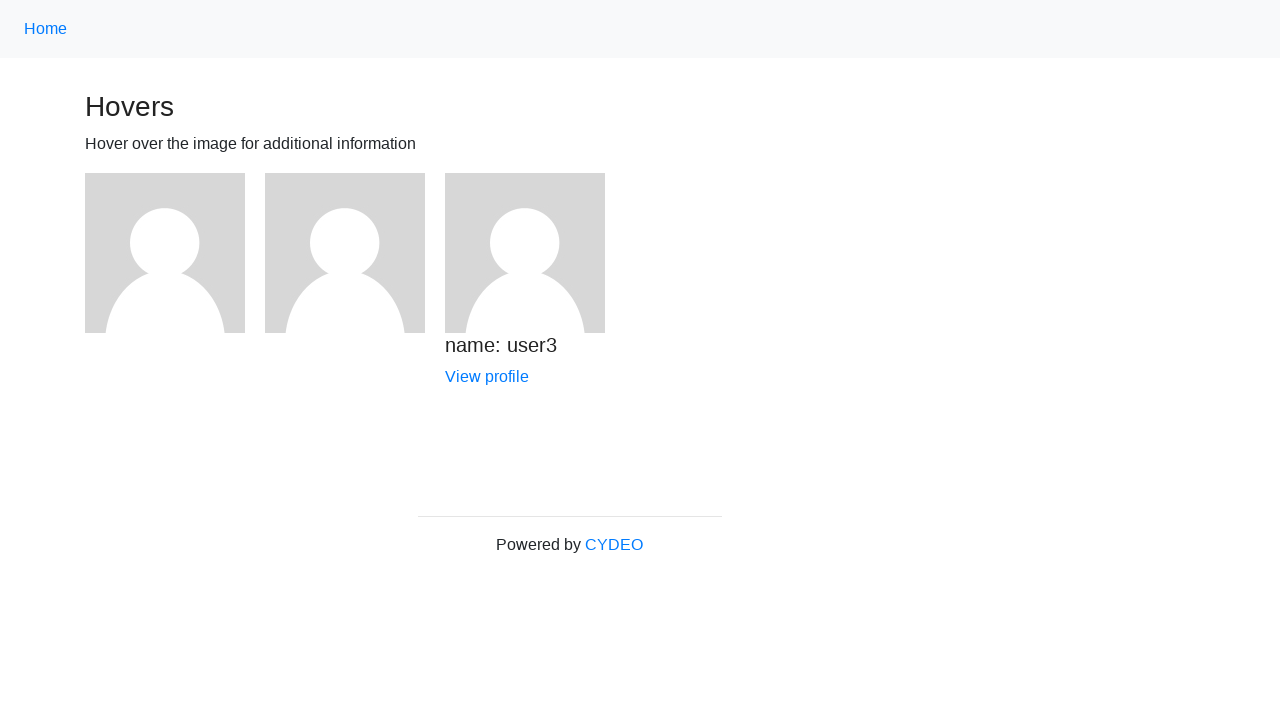